Tests the search functionality on 99 Bottles of Beer website by searching for a programming language name ("python") and verifying that search results contain the queried term.

Starting URL: https://www.99-bottles-of-beer.net/

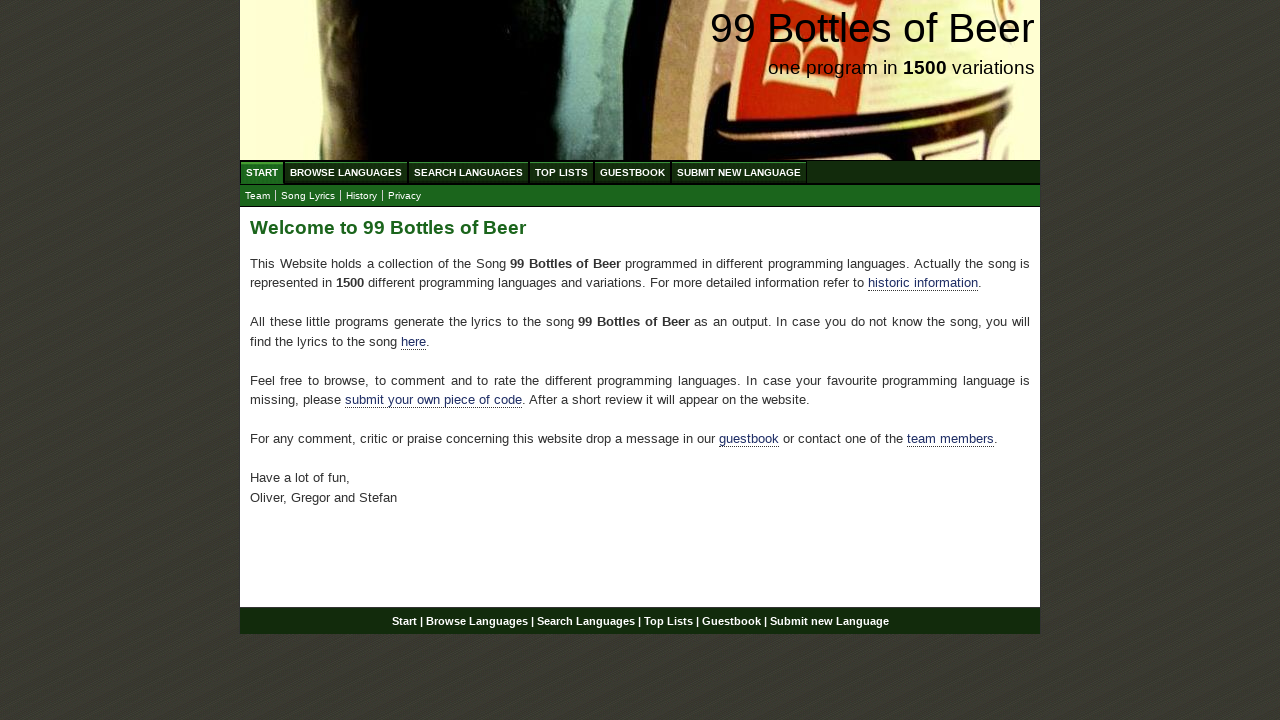

Clicked on Search Languages menu item at (468, 172) on xpath=//ul[@id='menu']/li/a[@href='/search.html']
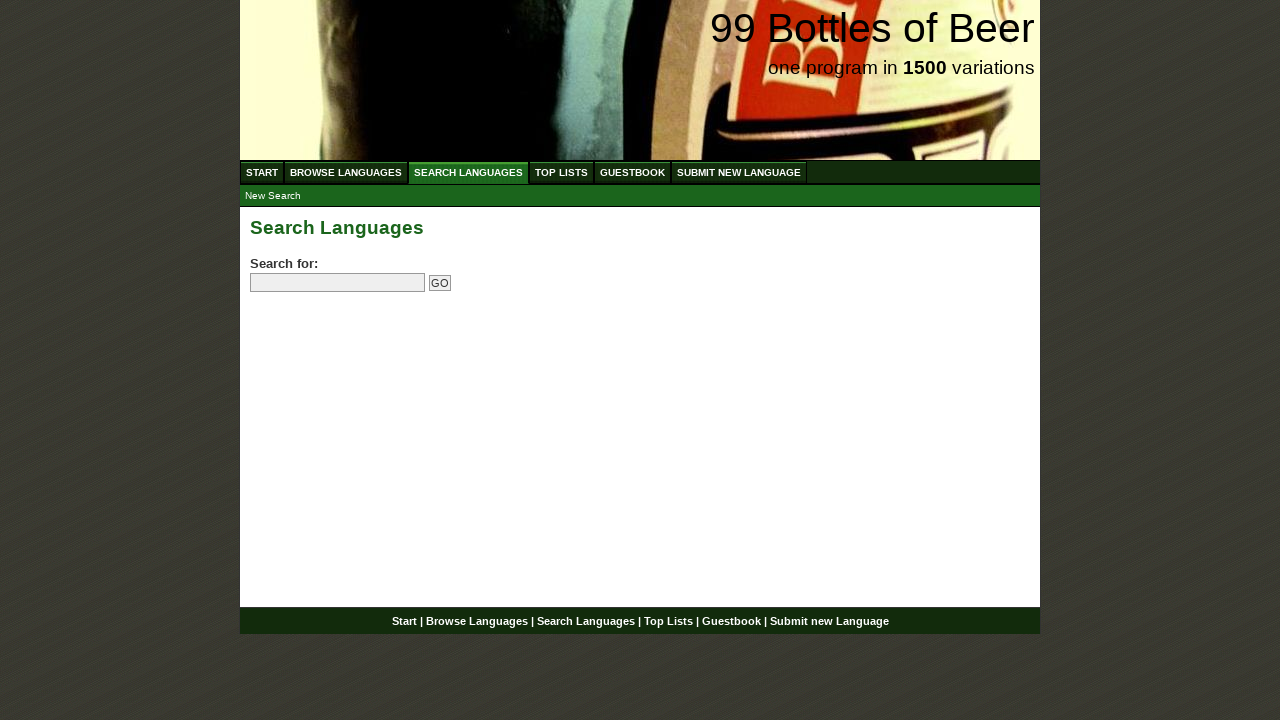

Clicked on search field at (338, 283) on input[name='search']
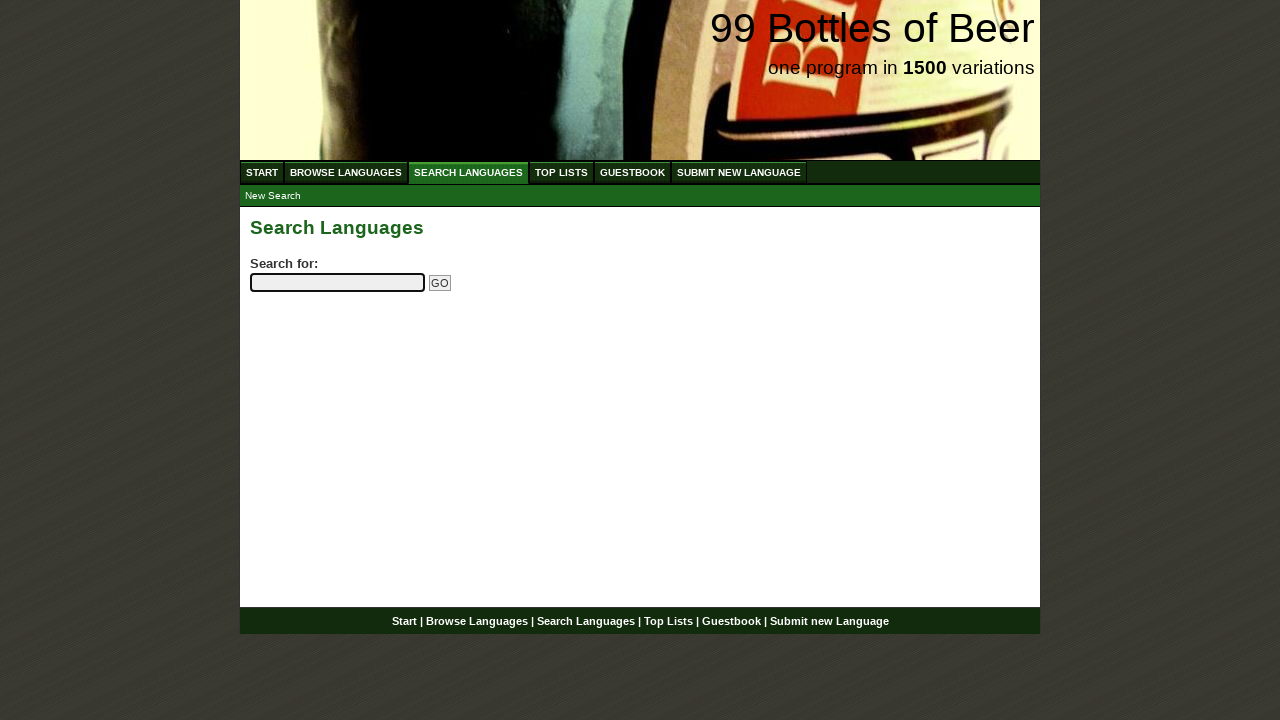

Filled search field with 'python' on input[name='search']
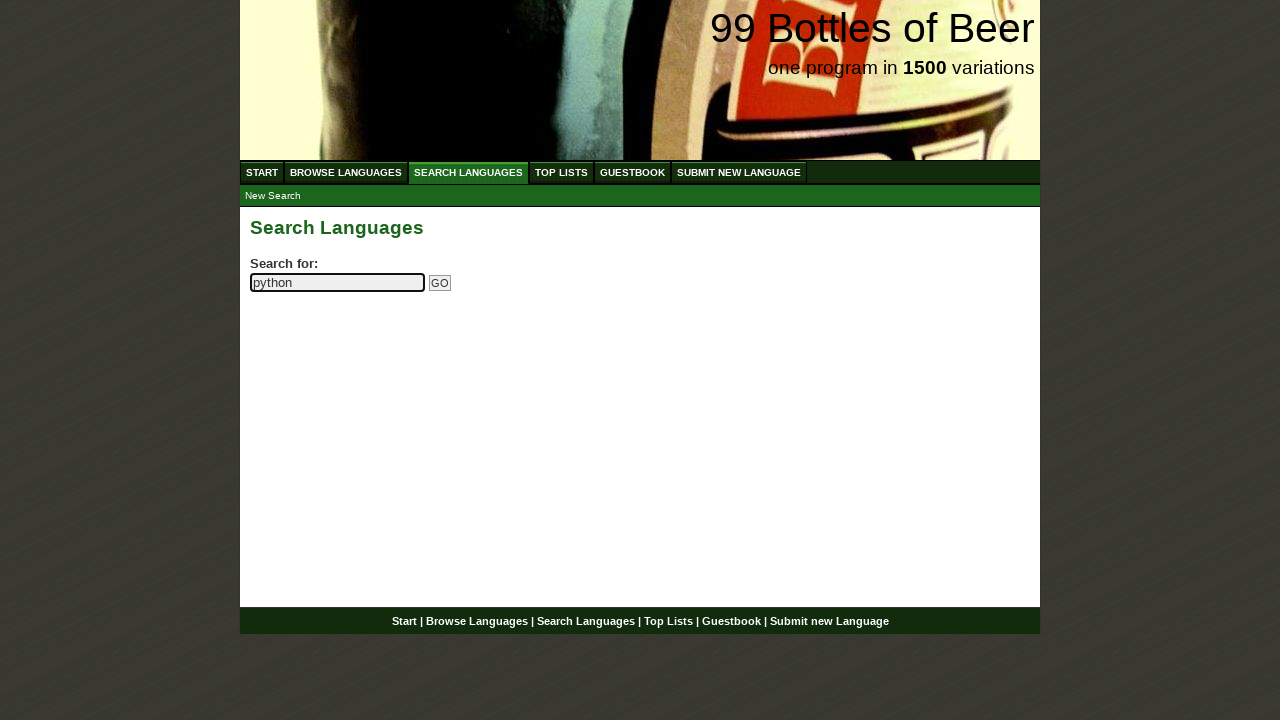

Clicked Go button to submit search at (440, 283) on input[name='submitsearch']
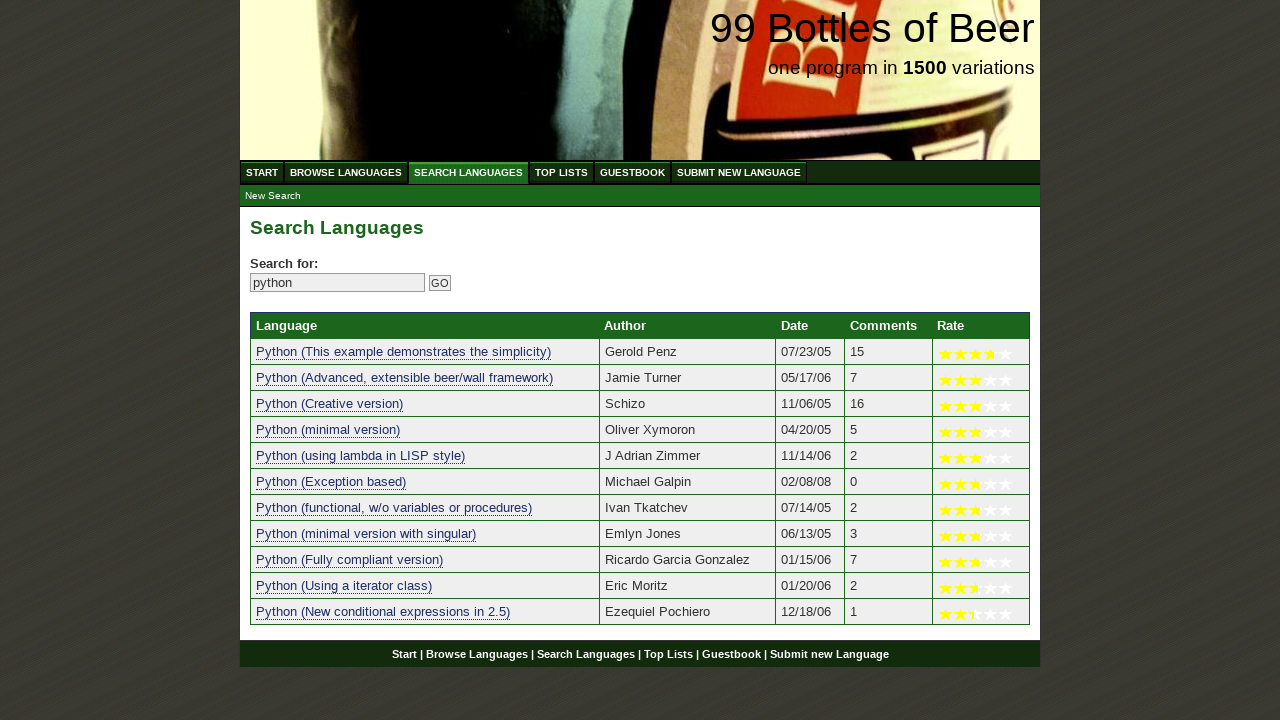

Search results table loaded
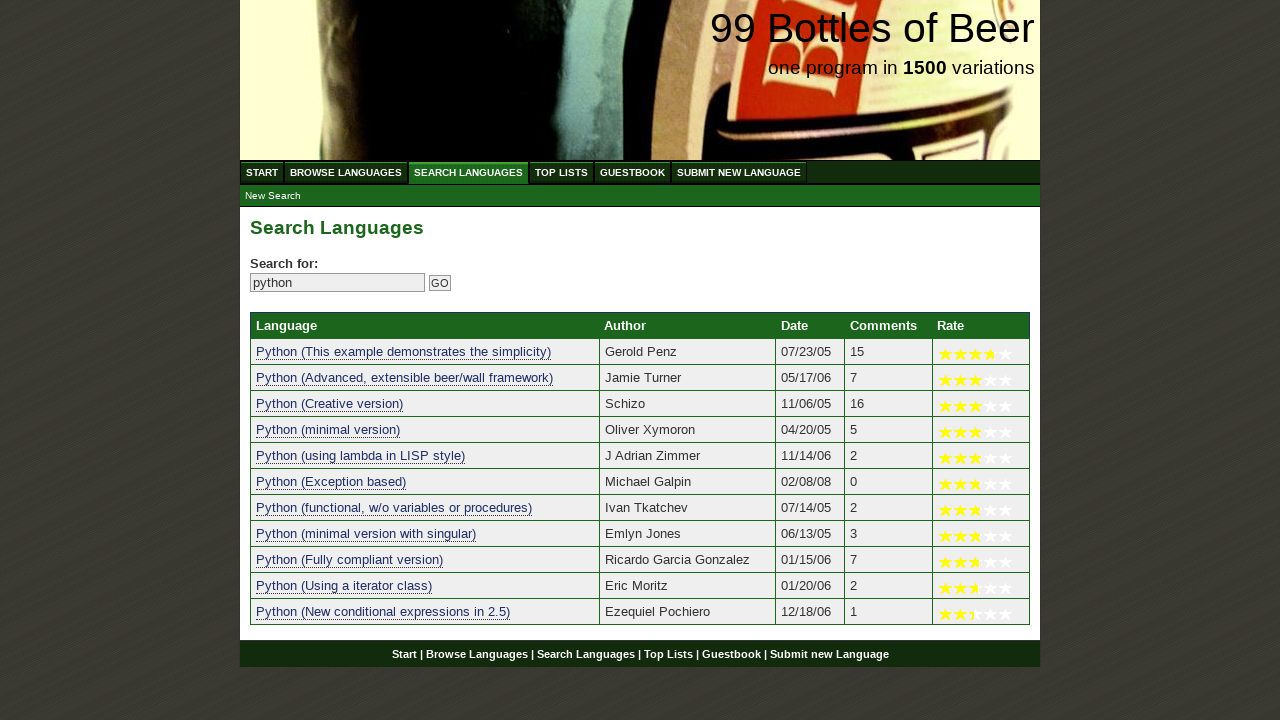

Located search result elements
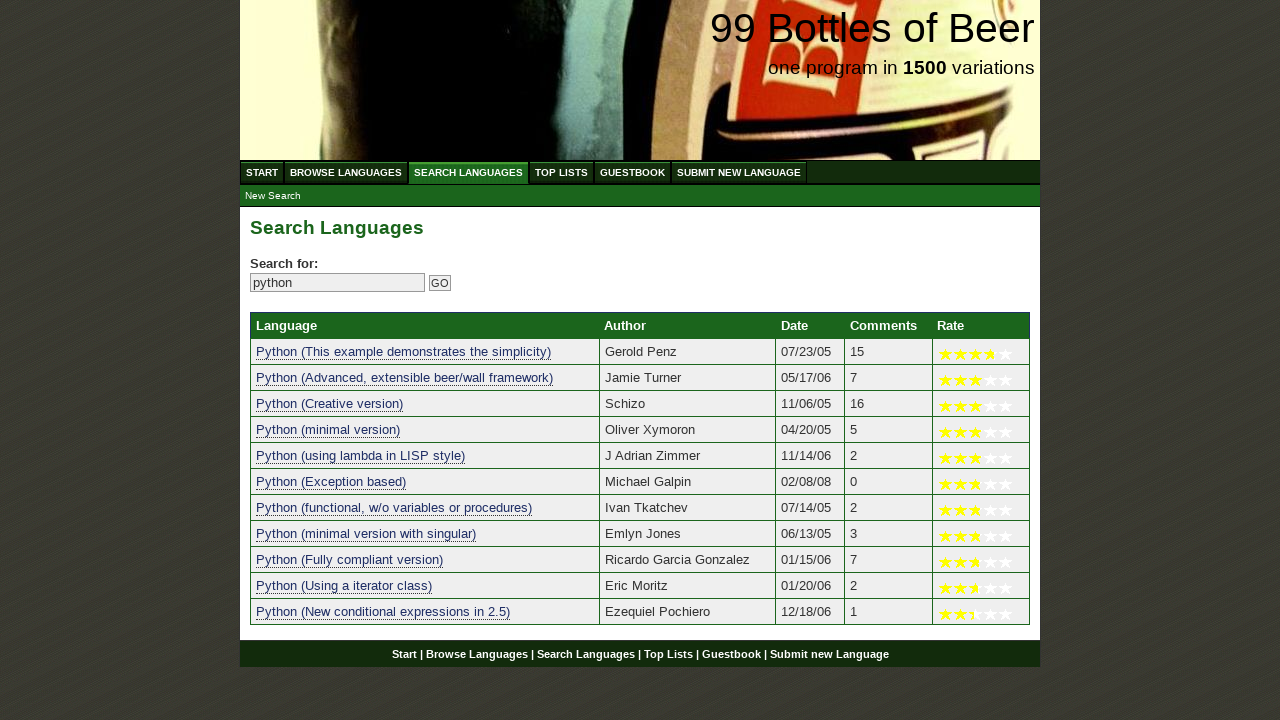

Verified that search results are present
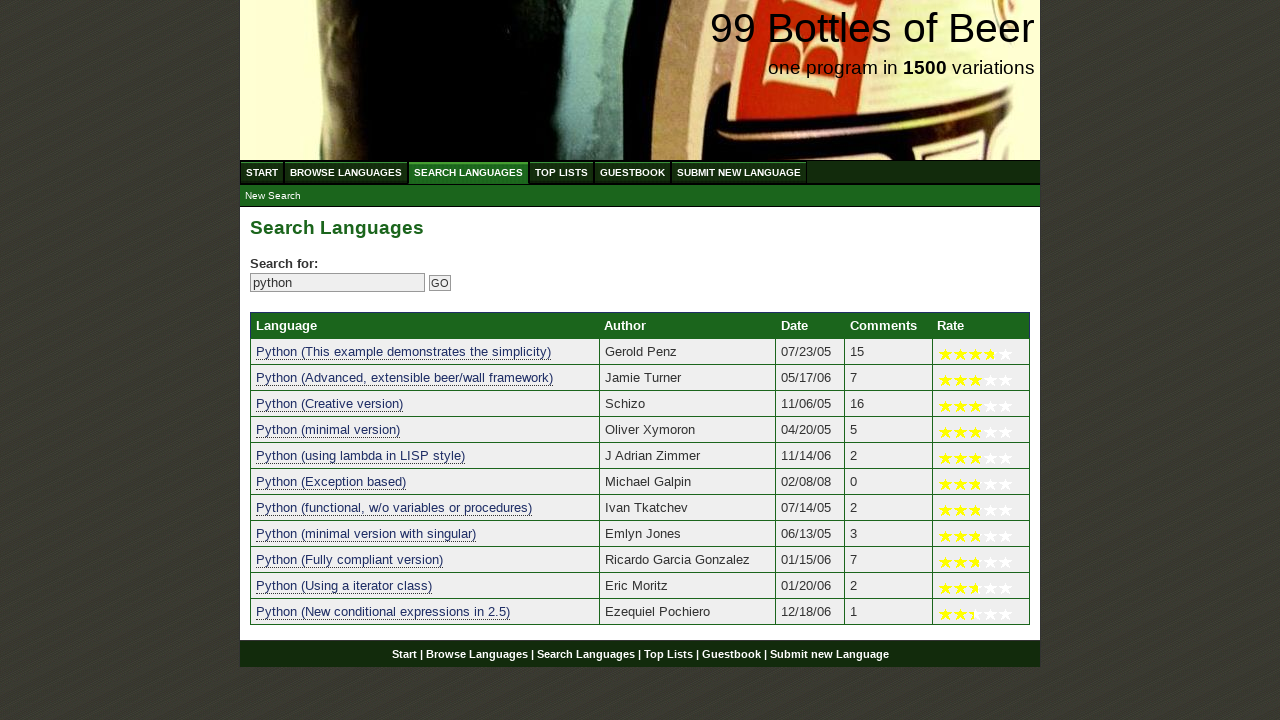

Retrieved text content from result 1: 'python (this example demonstrates the simplicity)'
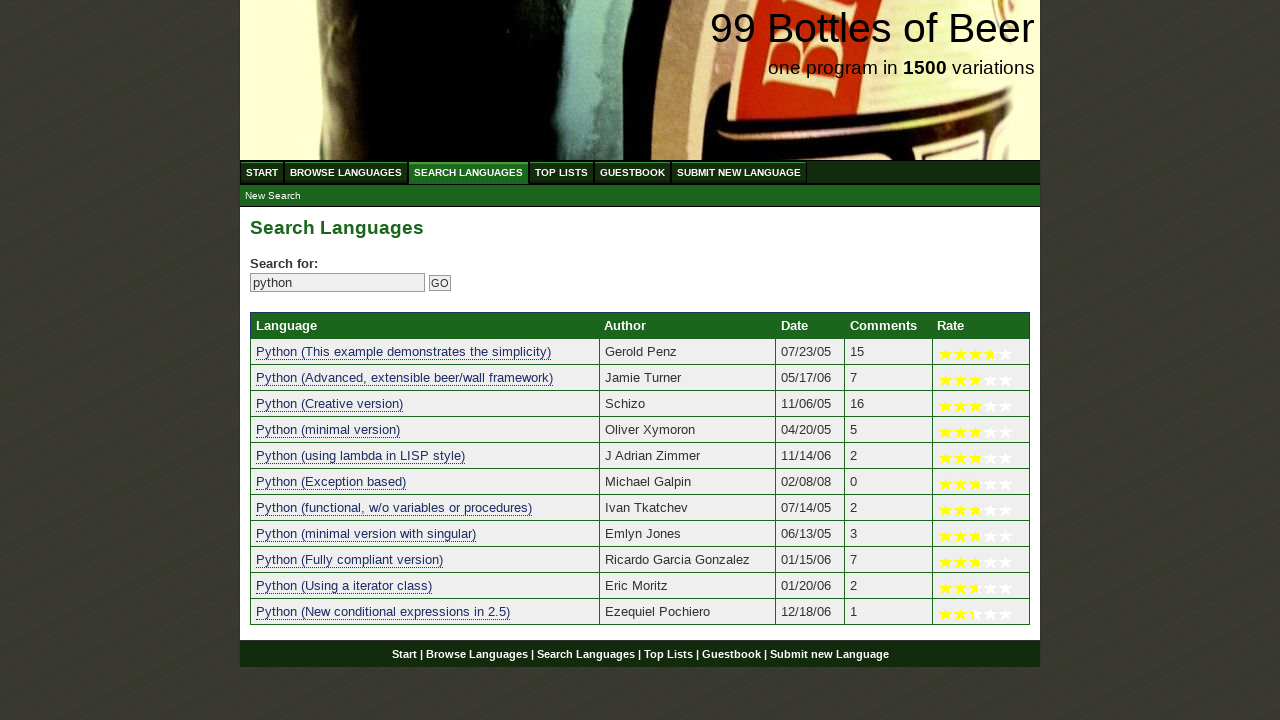

Verified result 1 contains 'python'
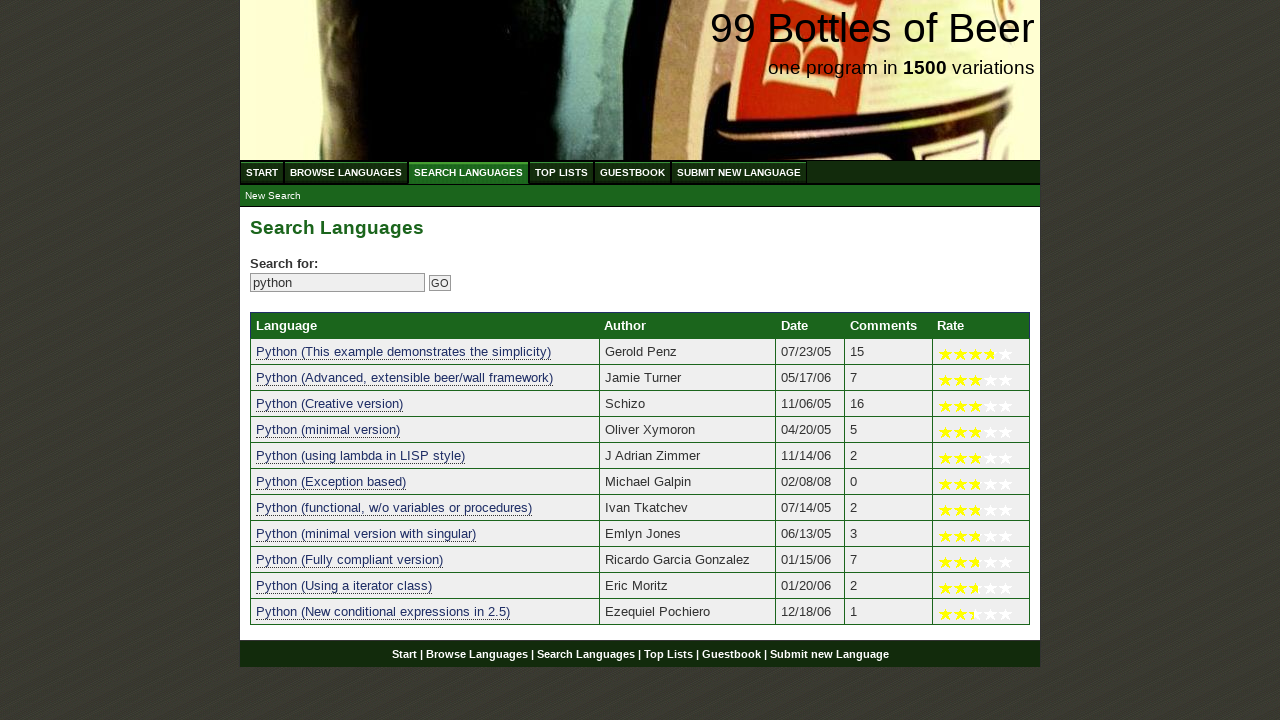

Retrieved text content from result 2: 'python (advanced, extensible beer/wall framework)'
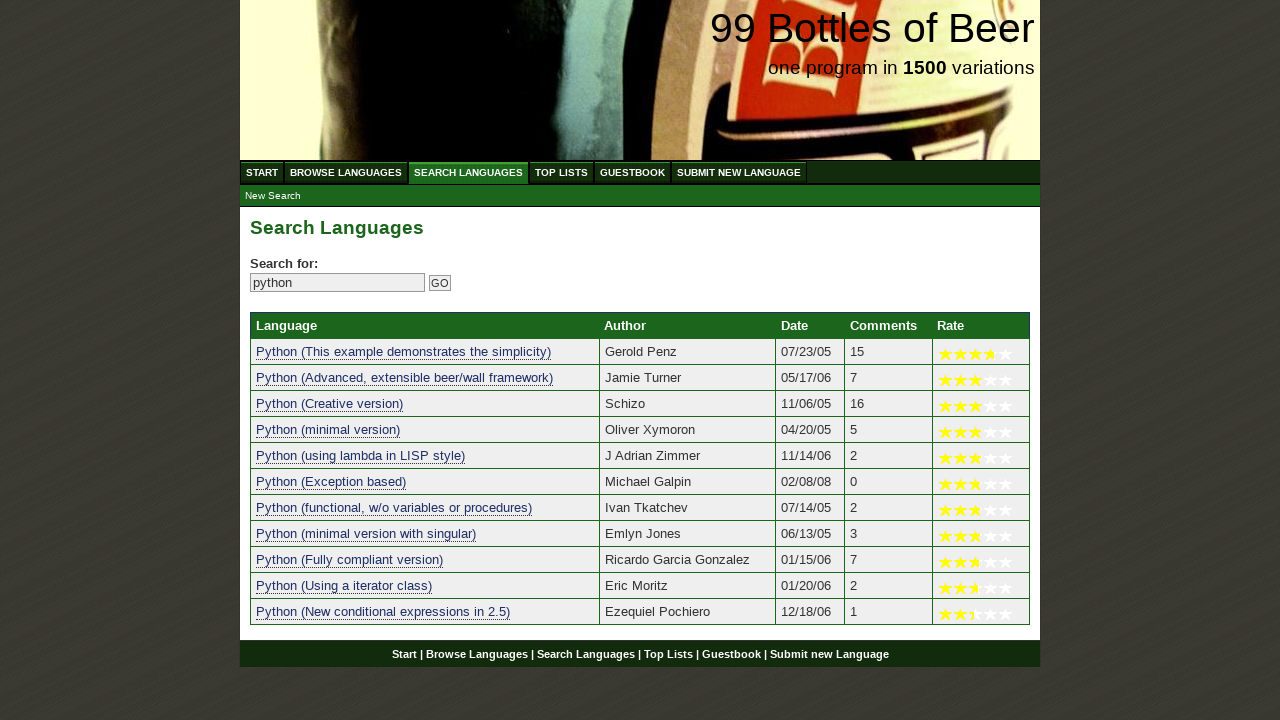

Verified result 2 contains 'python'
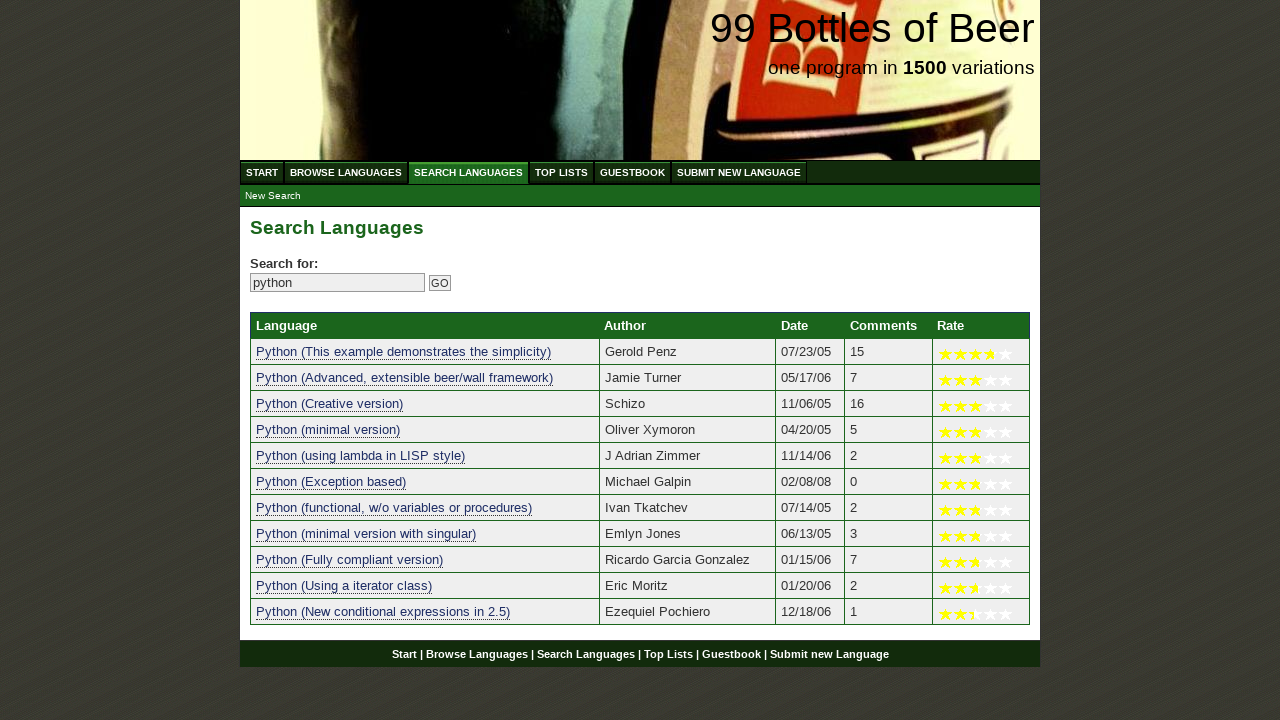

Retrieved text content from result 3: 'python (creative version)'
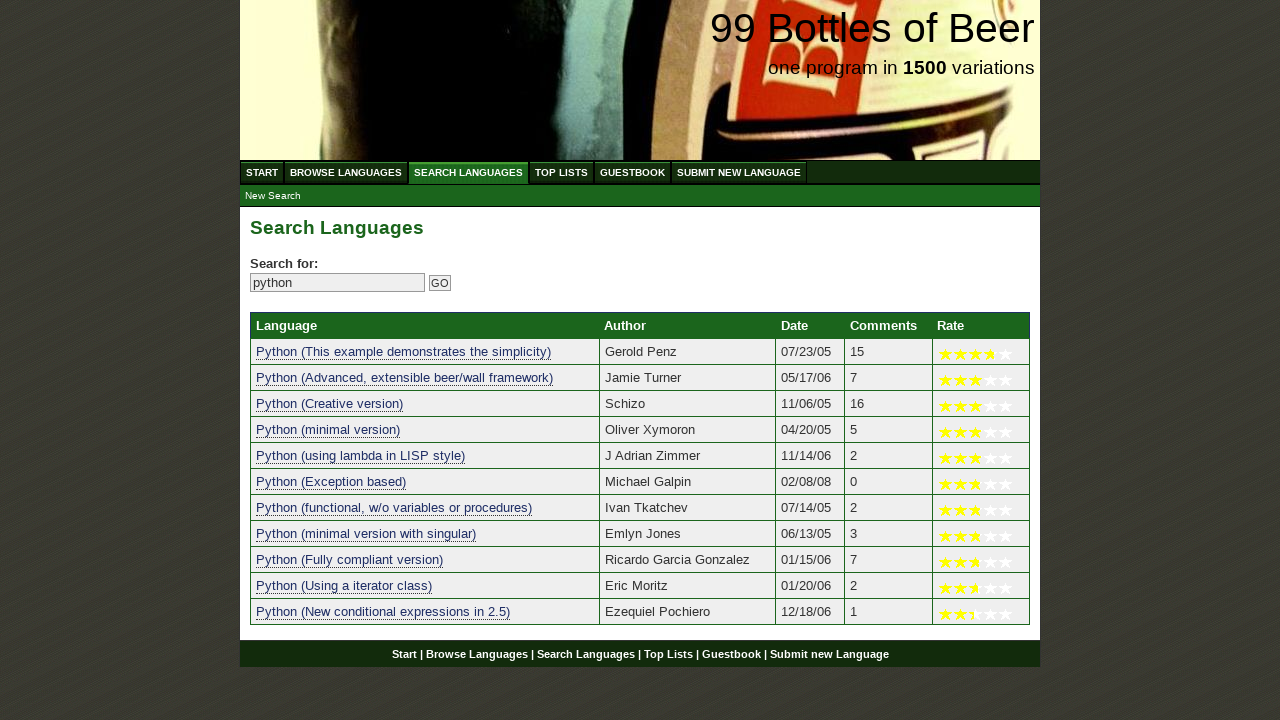

Verified result 3 contains 'python'
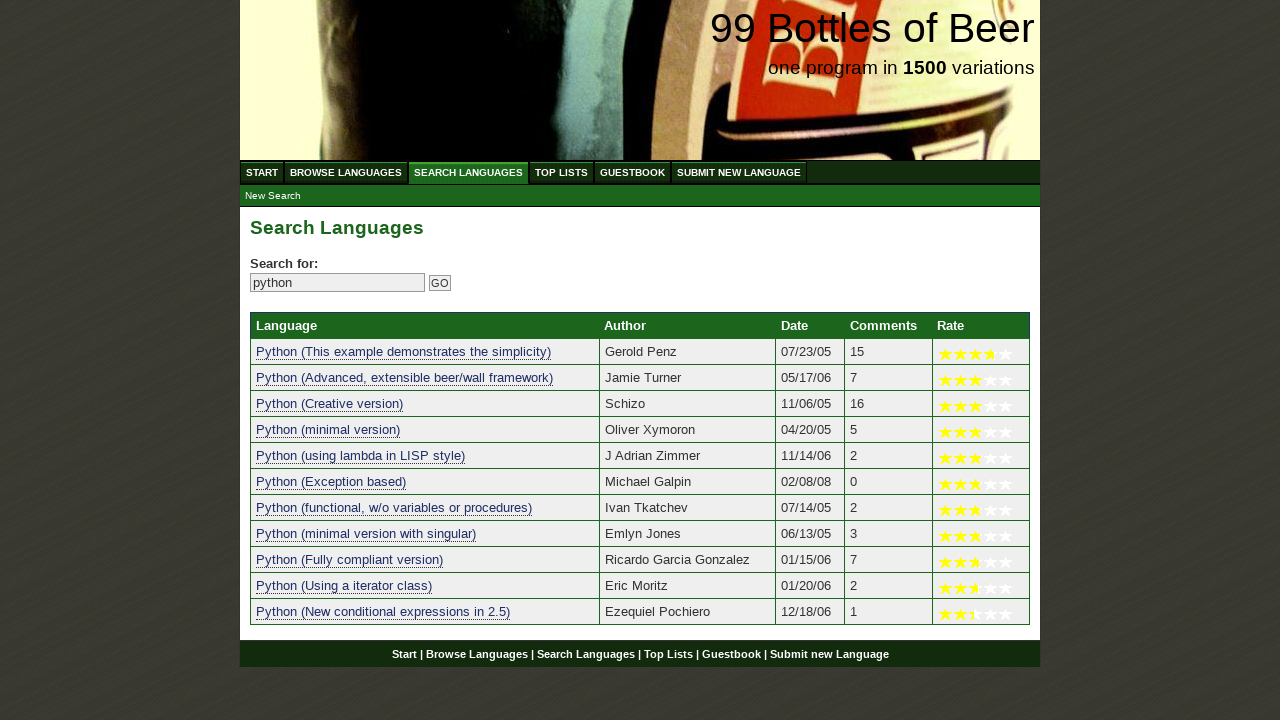

Retrieved text content from result 4: 'python (minimal version)'
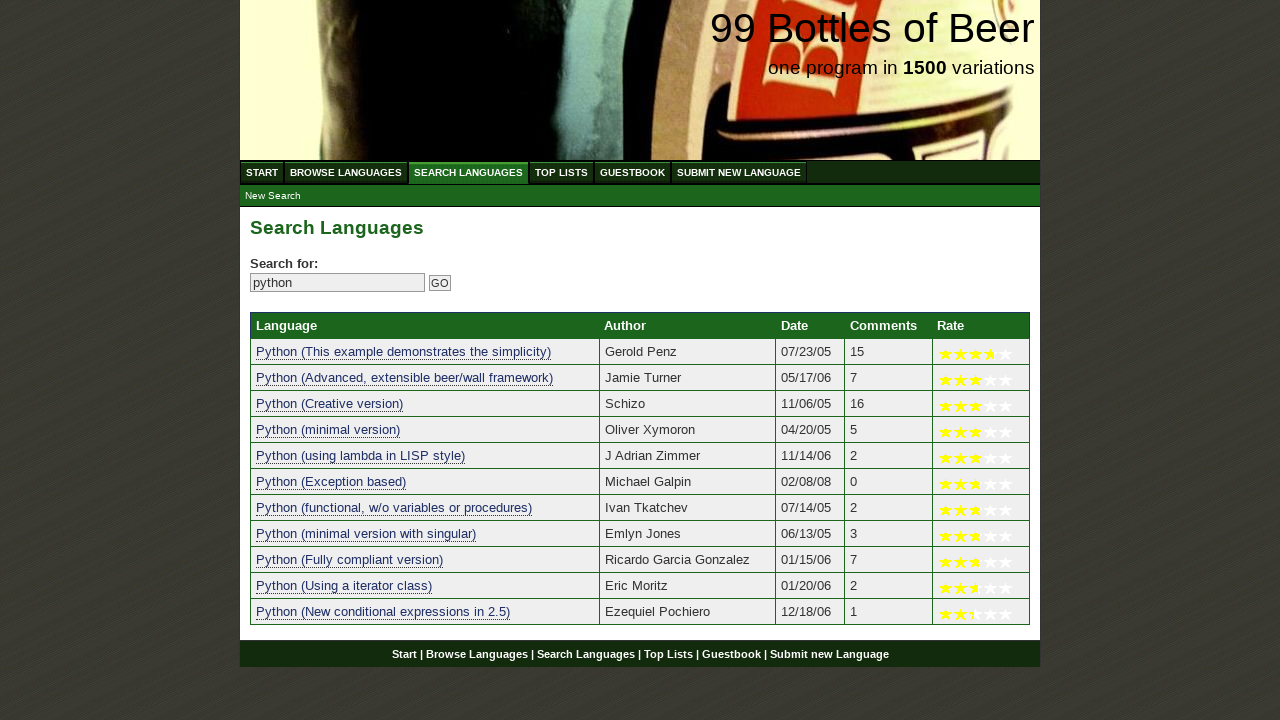

Verified result 4 contains 'python'
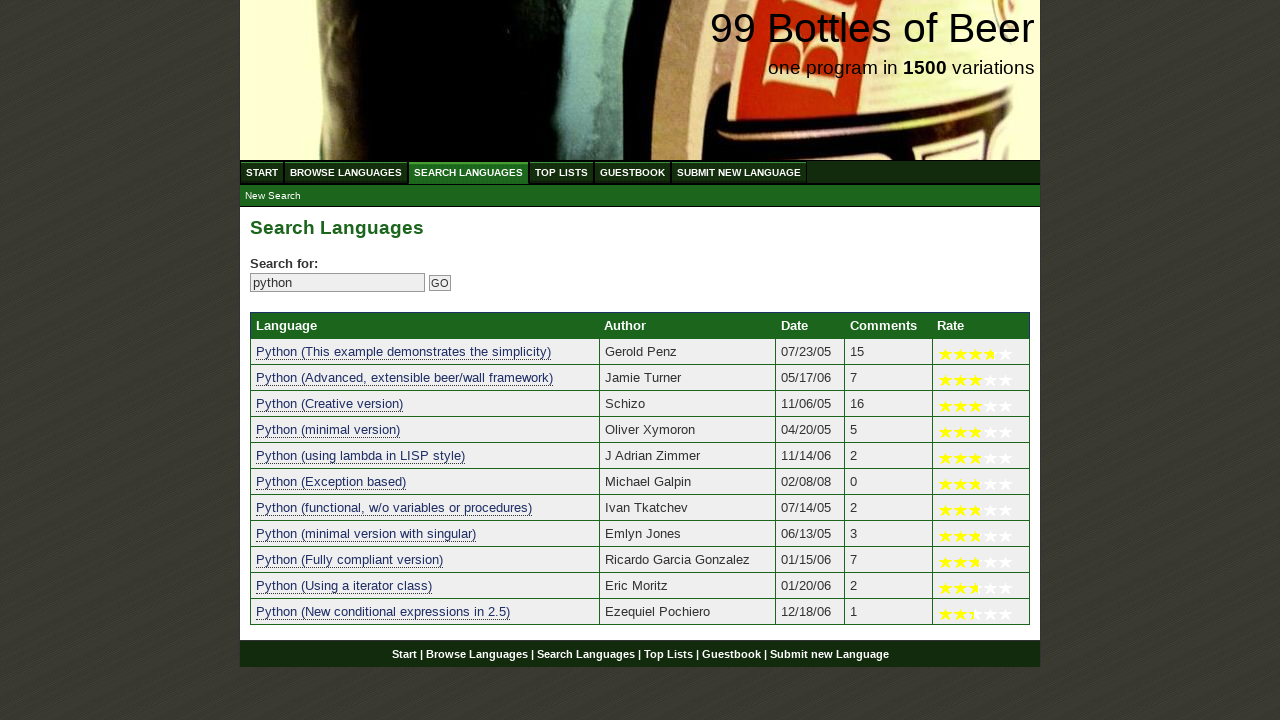

Retrieved text content from result 5: 'python (using lambda in lisp style)'
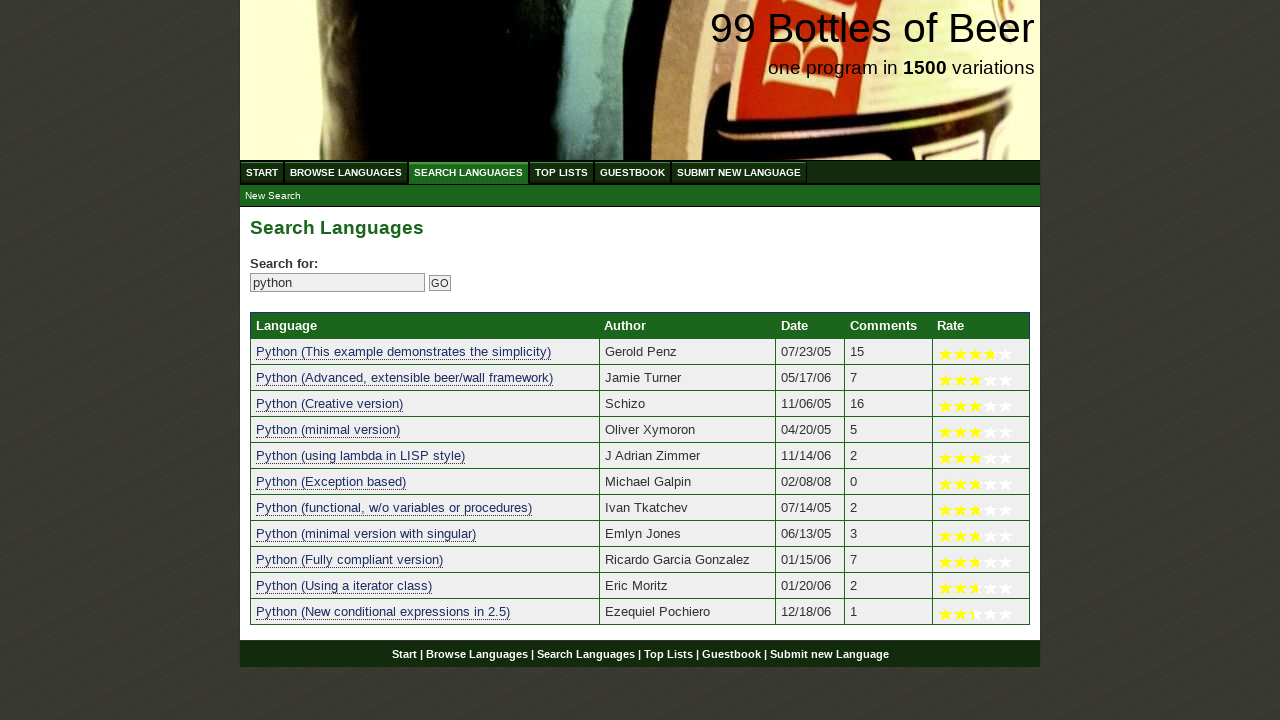

Verified result 5 contains 'python'
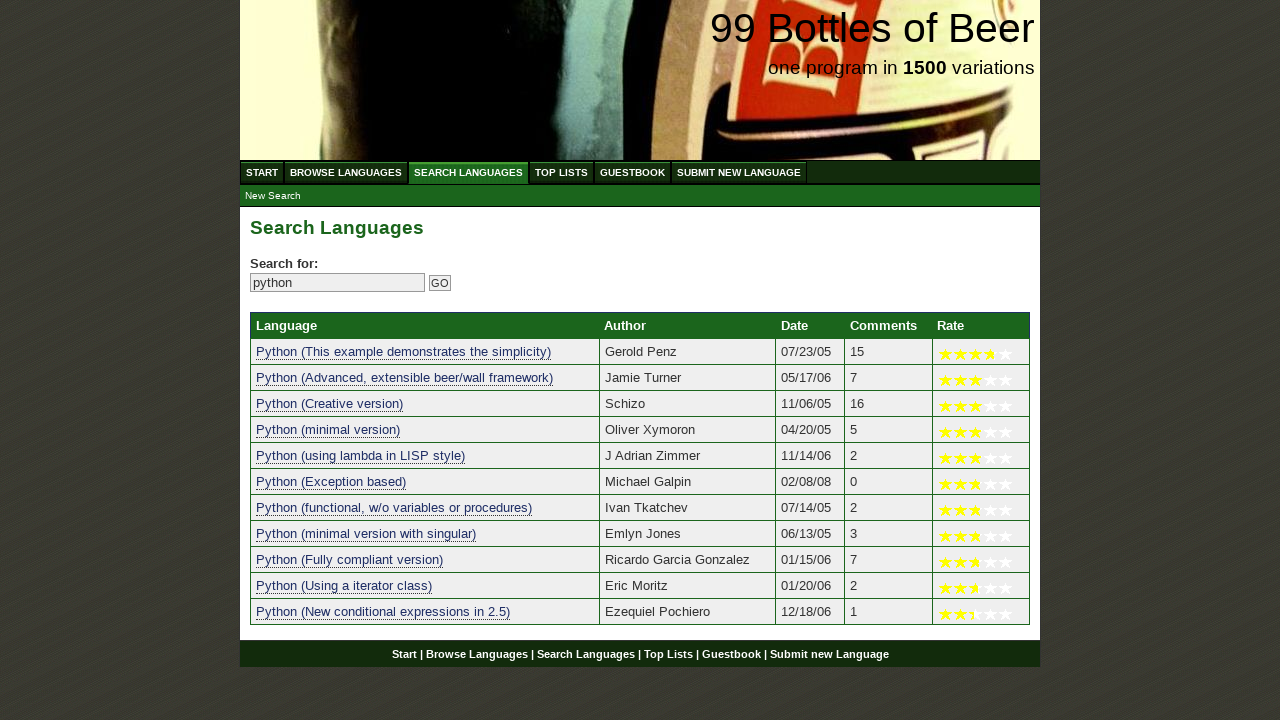

Retrieved text content from result 6: 'python (exception based)'
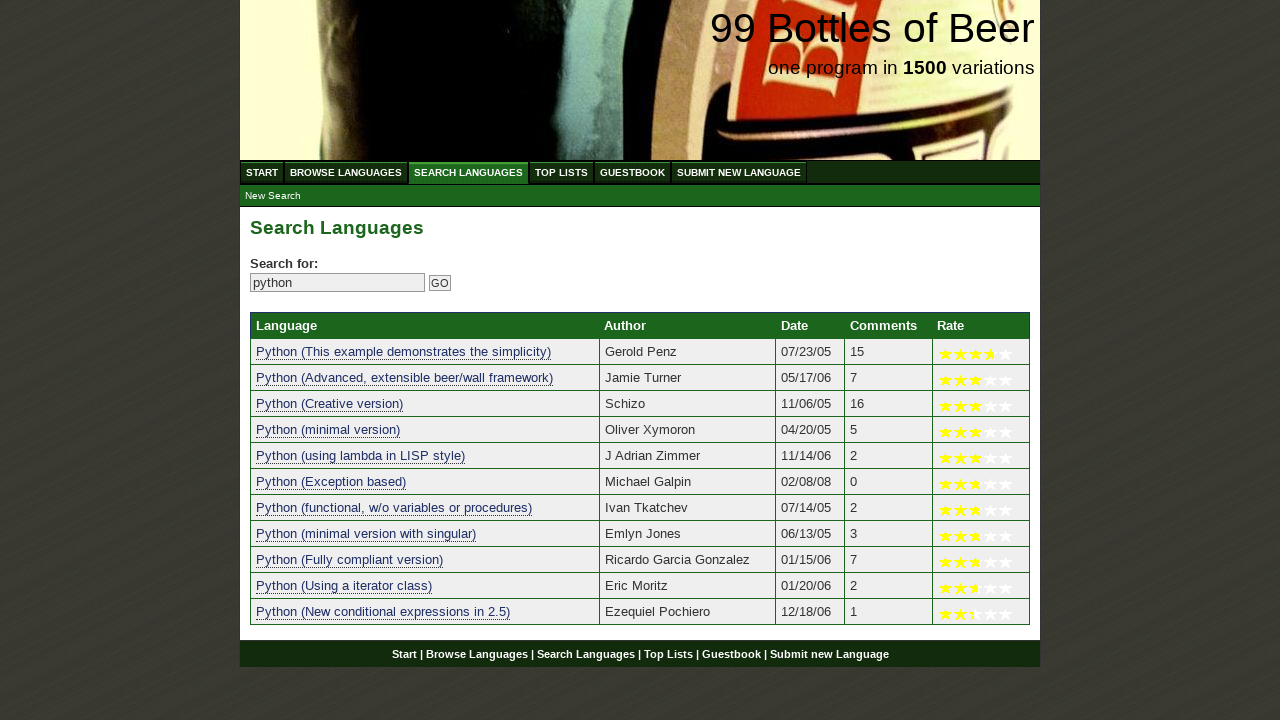

Verified result 6 contains 'python'
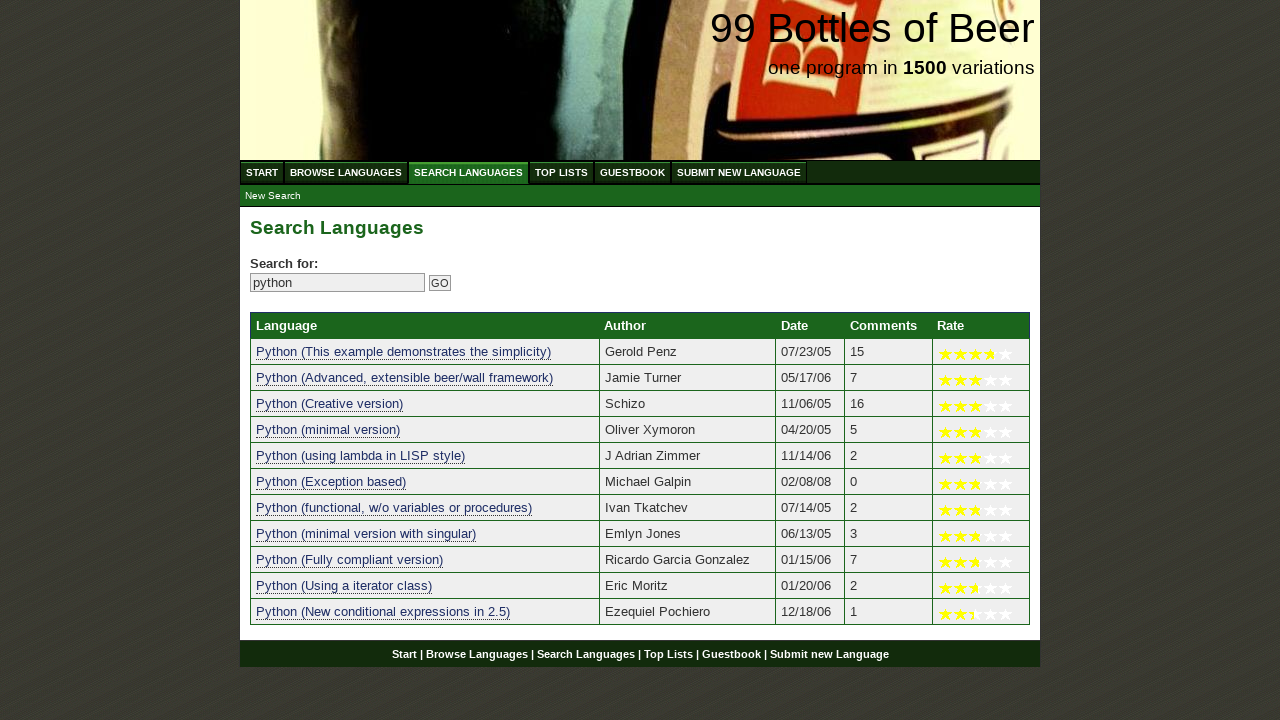

Retrieved text content from result 7: 'python (functional, w/o variables or procedures)'
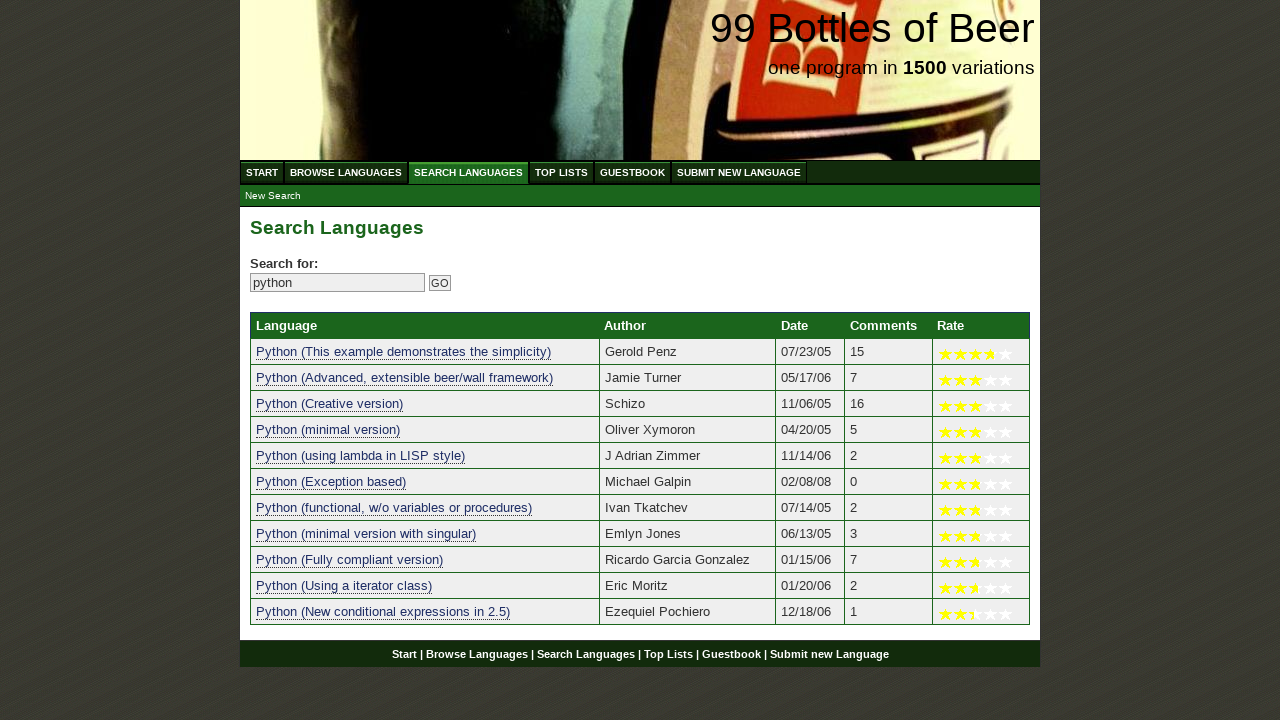

Verified result 7 contains 'python'
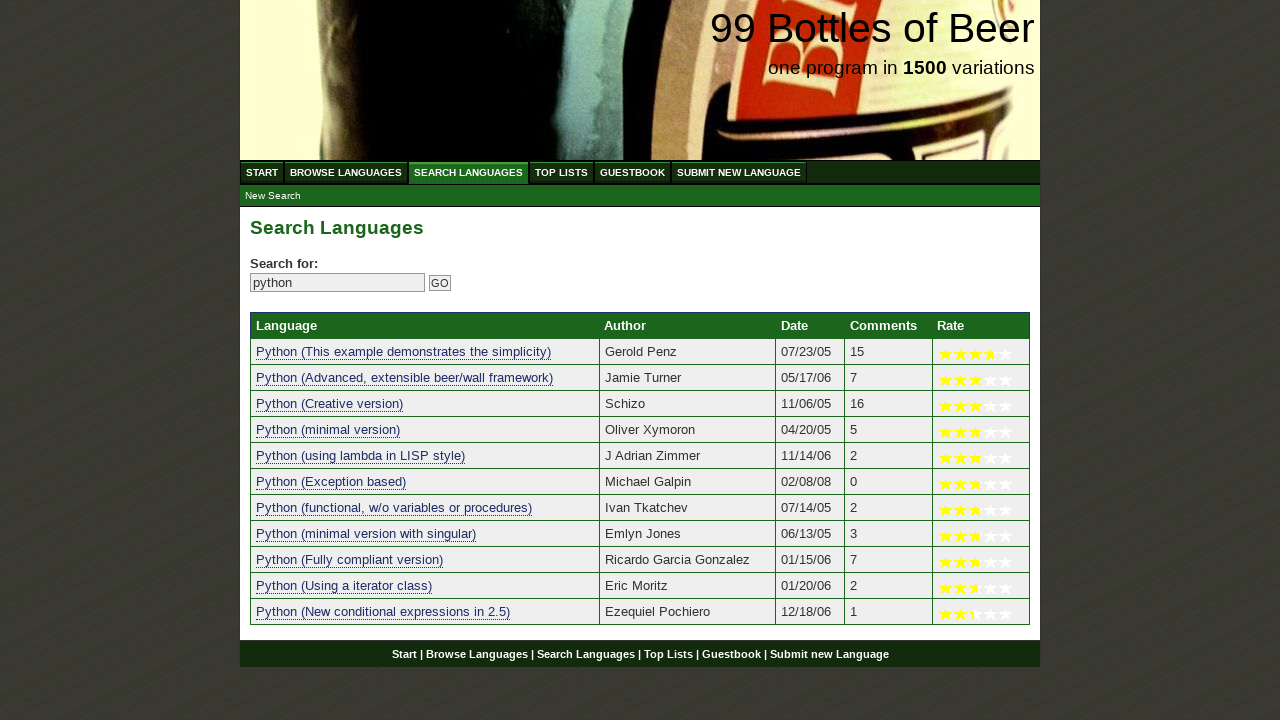

Retrieved text content from result 8: 'python (minimal version with singular)'
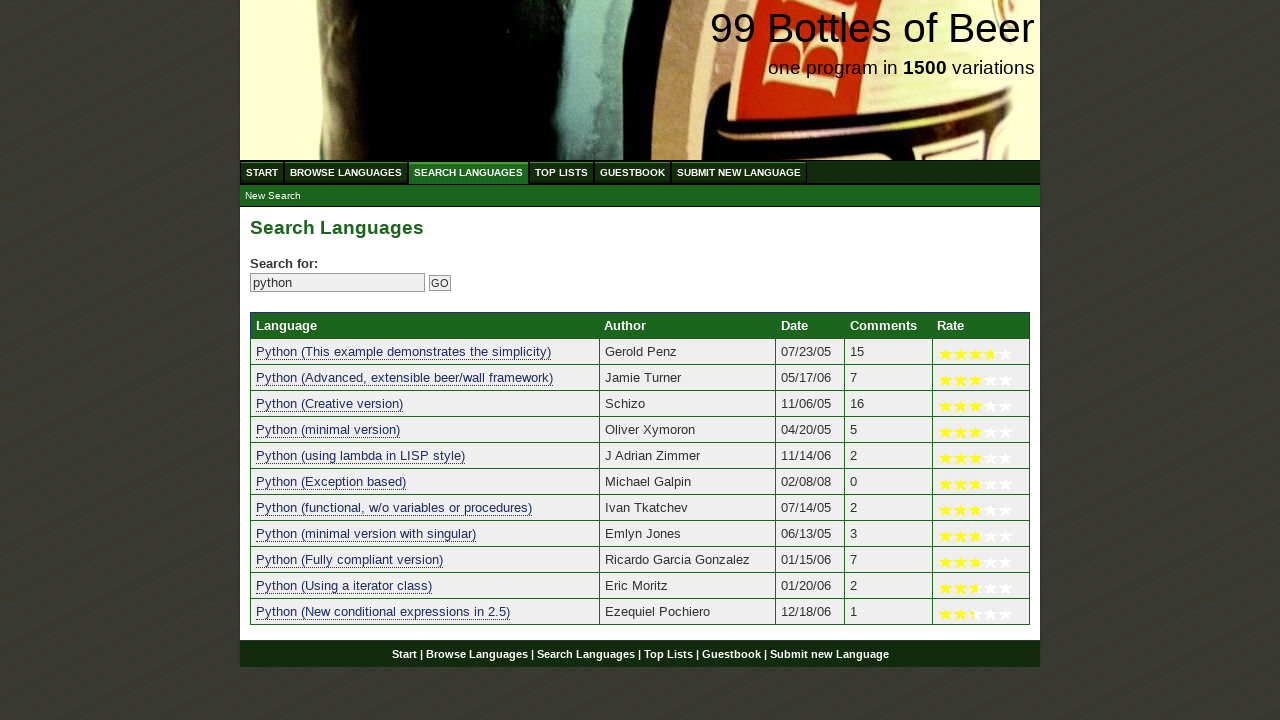

Verified result 8 contains 'python'
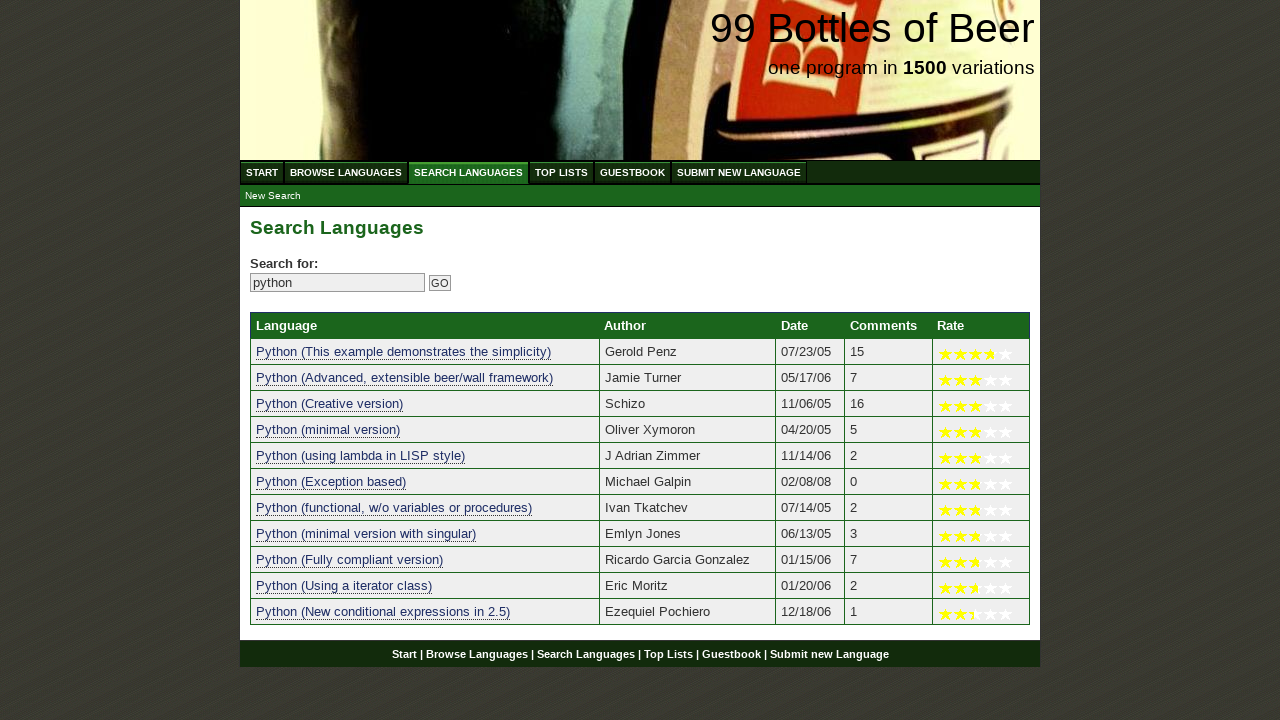

Retrieved text content from result 9: 'python (fully compliant version)'
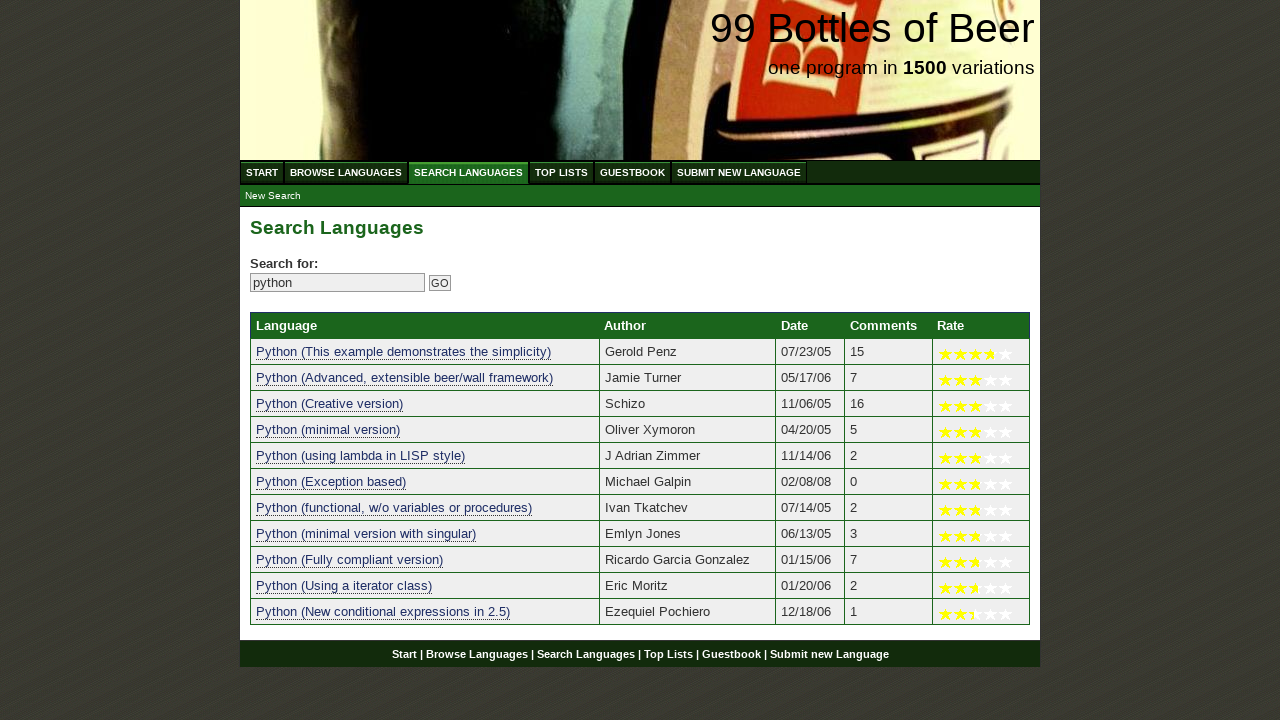

Verified result 9 contains 'python'
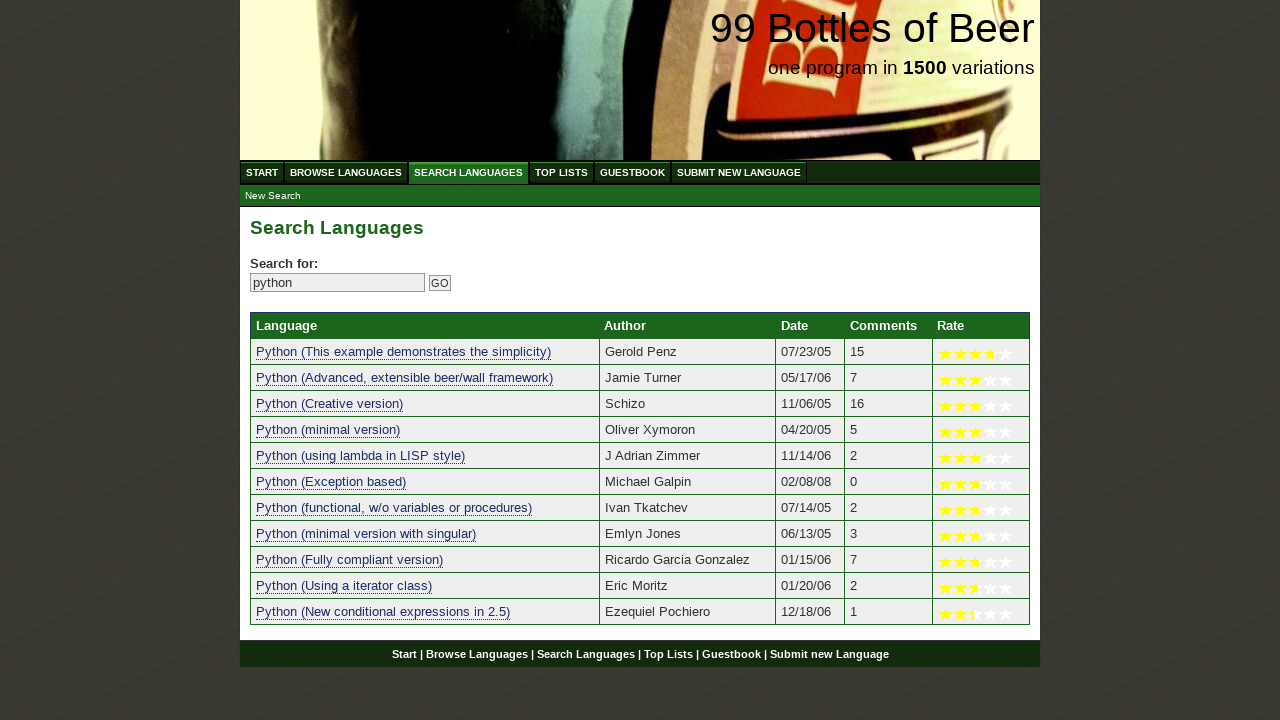

Retrieved text content from result 10: 'python (using a iterator class)'
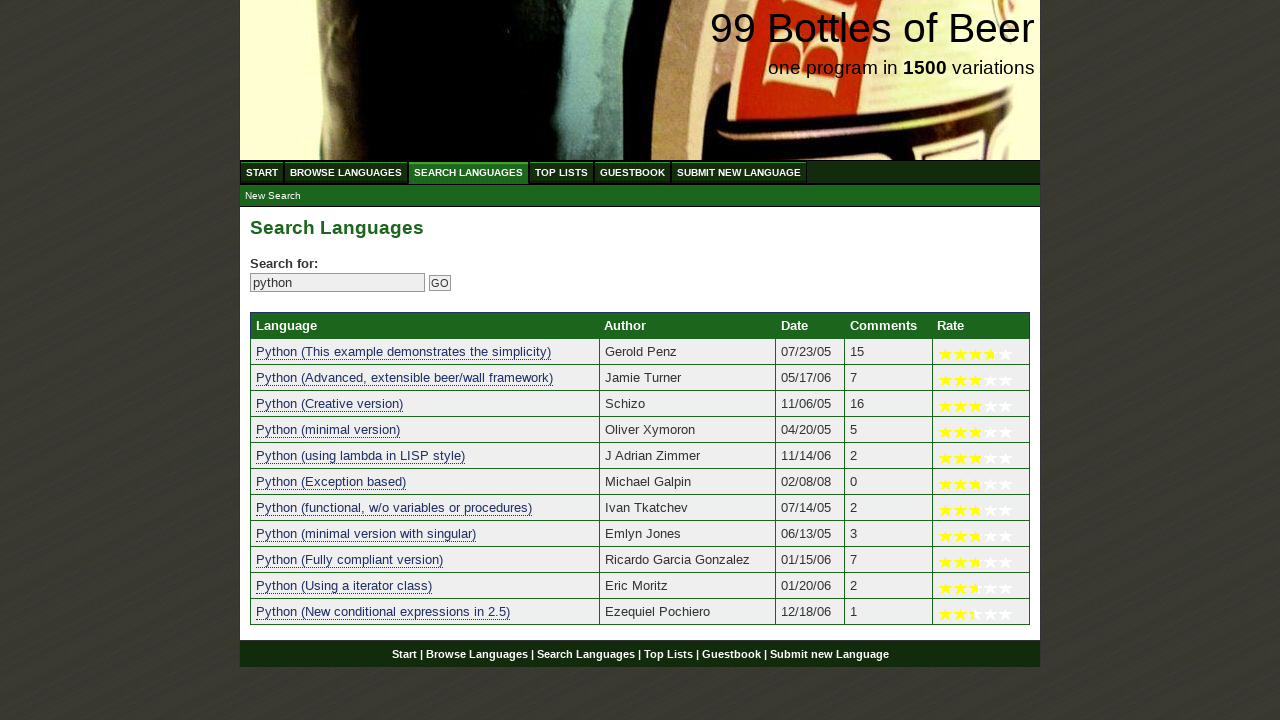

Verified result 10 contains 'python'
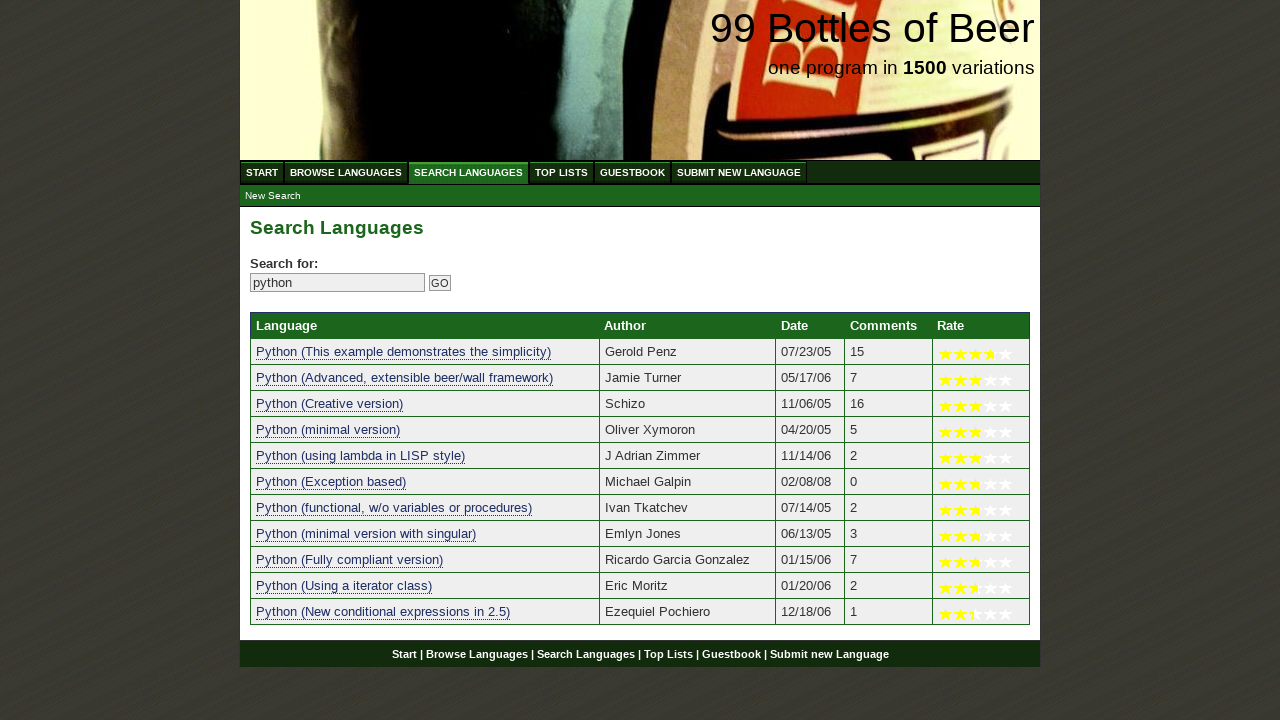

Retrieved text content from result 11: 'python (new conditional expressions in 2.5)'
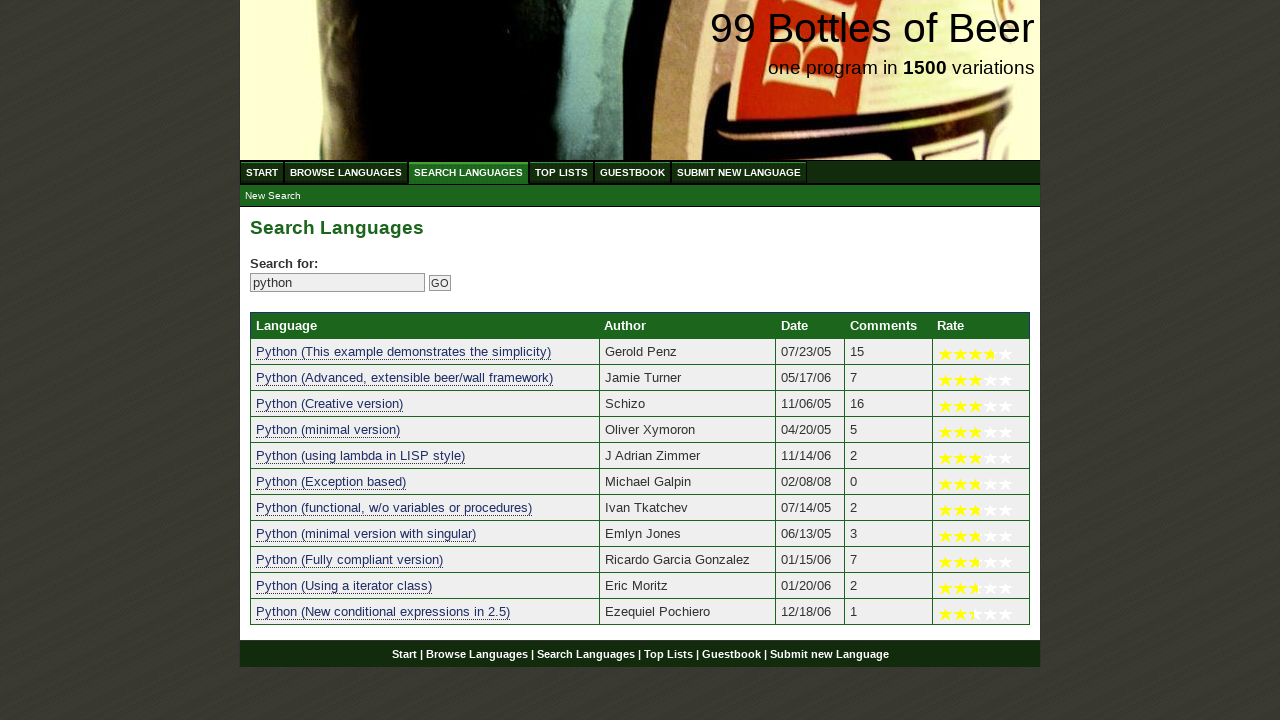

Verified result 11 contains 'python'
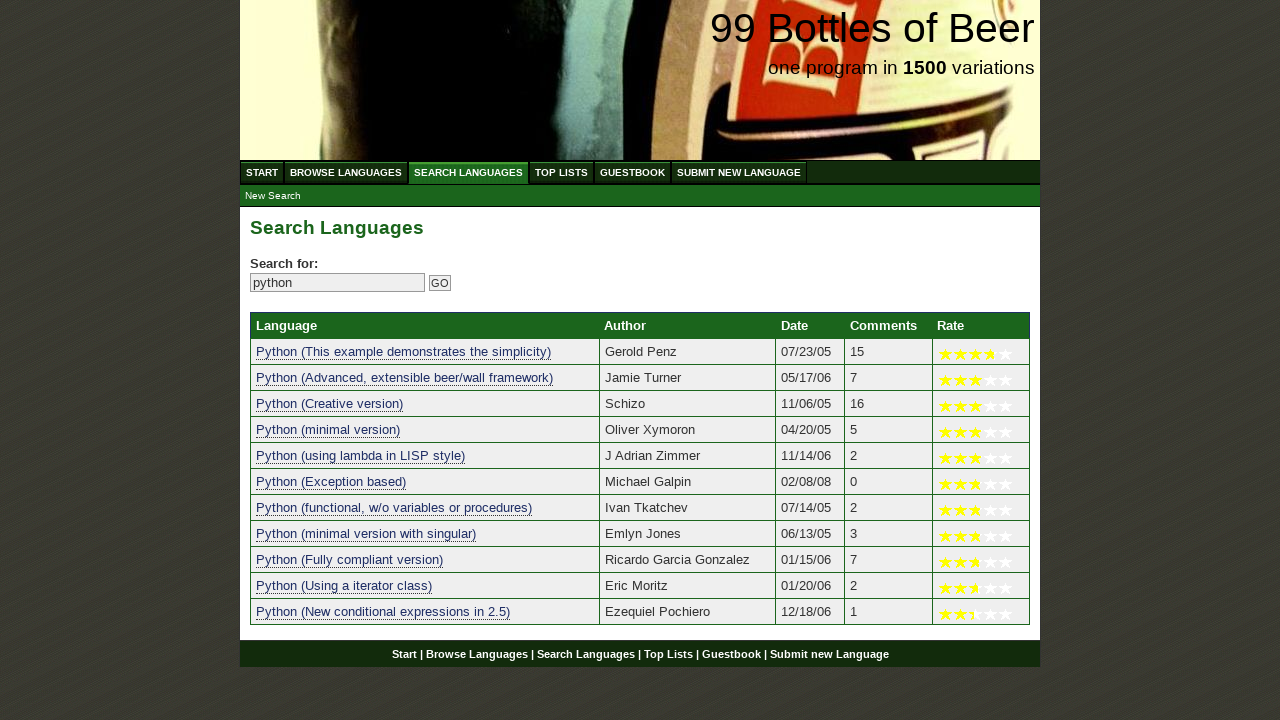

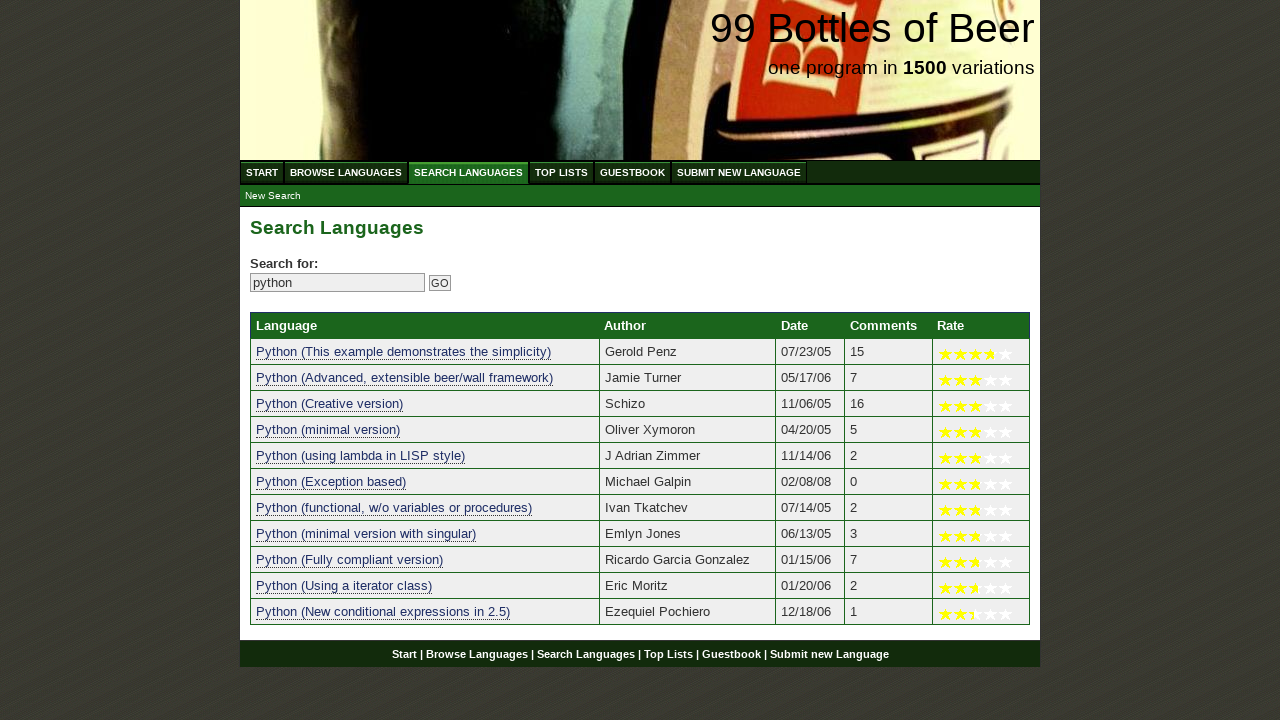